Navigates to the Rahul Shetty Academy automation practice page and locates the radio button element to verify it exists on the page.

Starting URL: https://rahulshettyacademy.com/AutomationPractice/

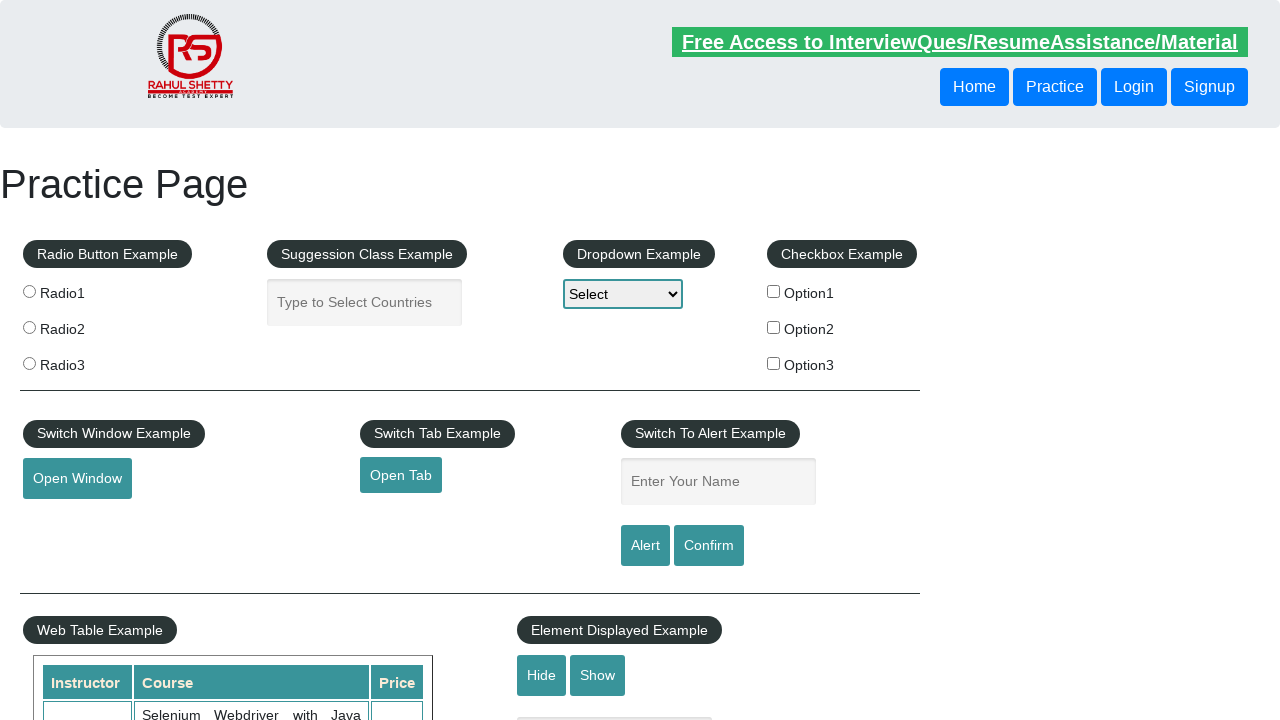

Navigated to Rahul Shetty Academy automation practice page
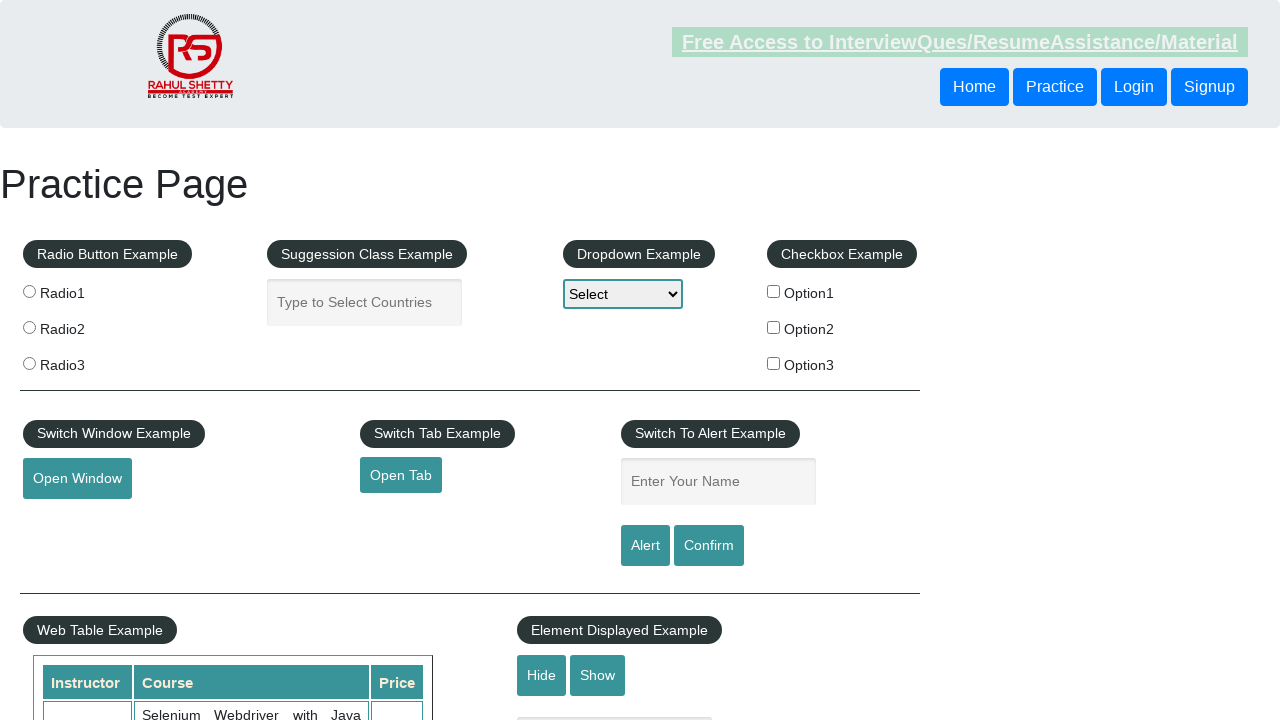

Radio button element located and verified to exist on the page
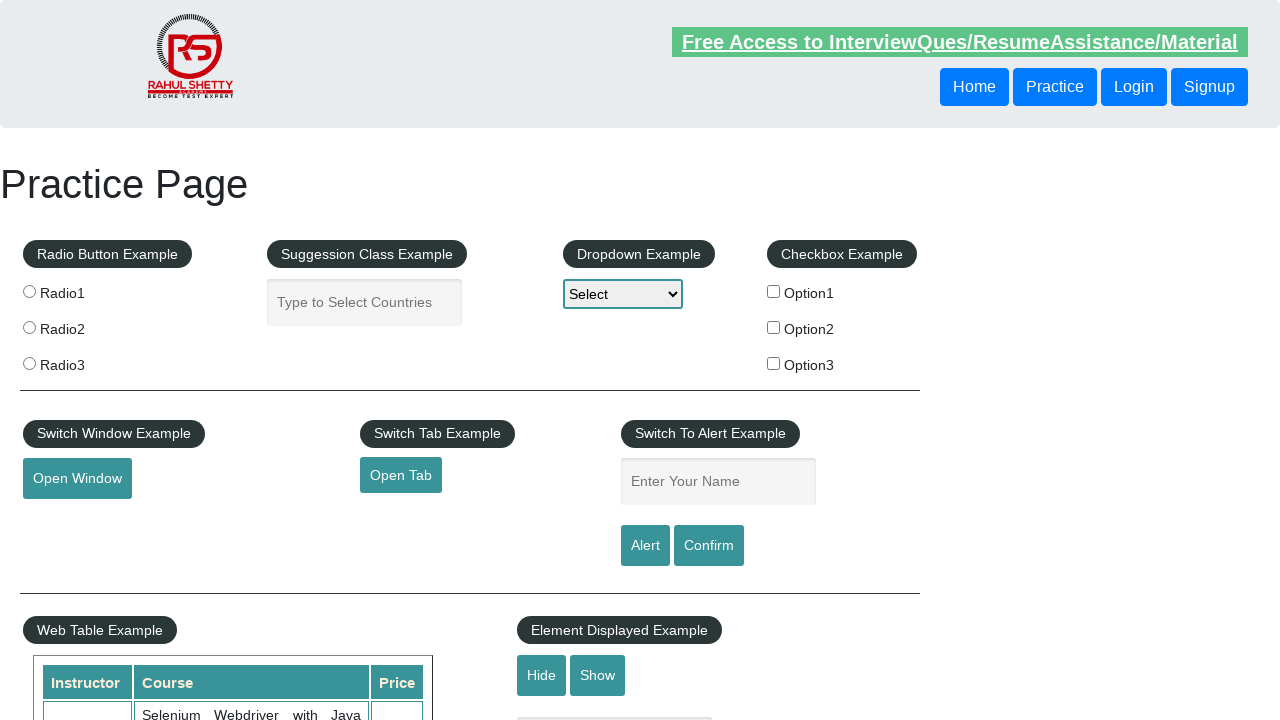

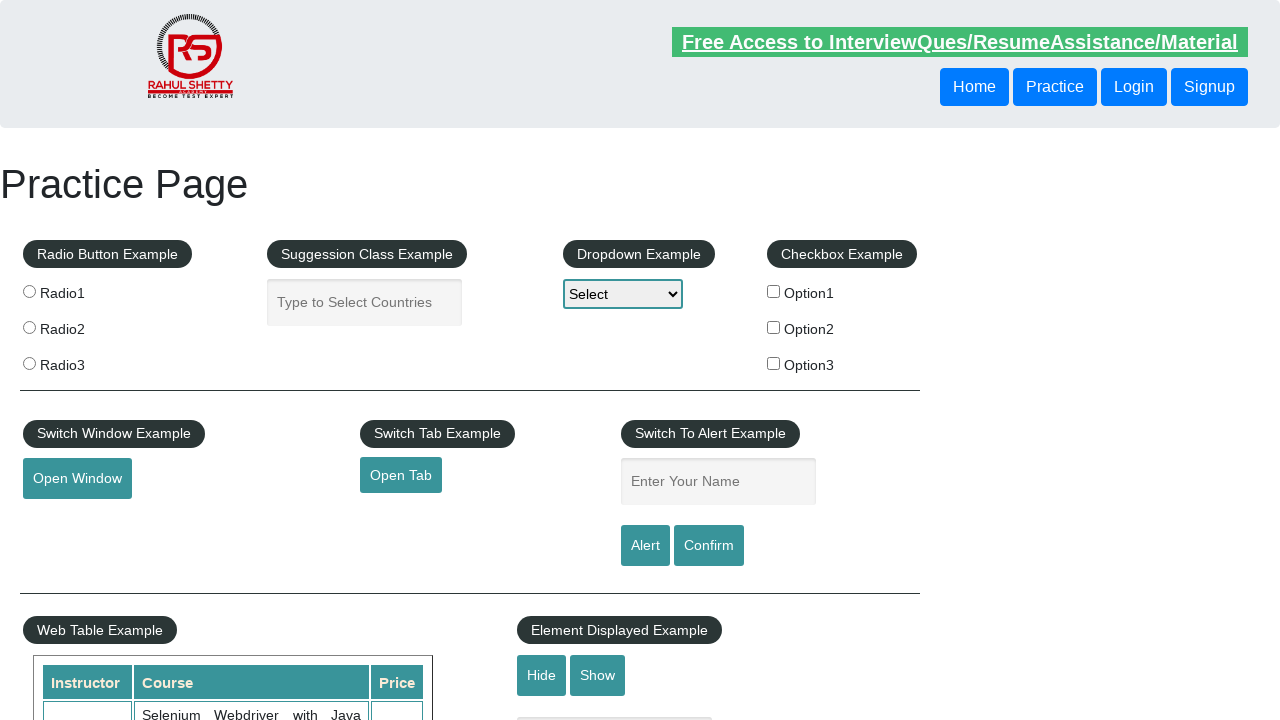